Tests various mouse actions on a button element including click and double-click interactions

Starting URL: https://artoftesting.com/samplesiteforselenium

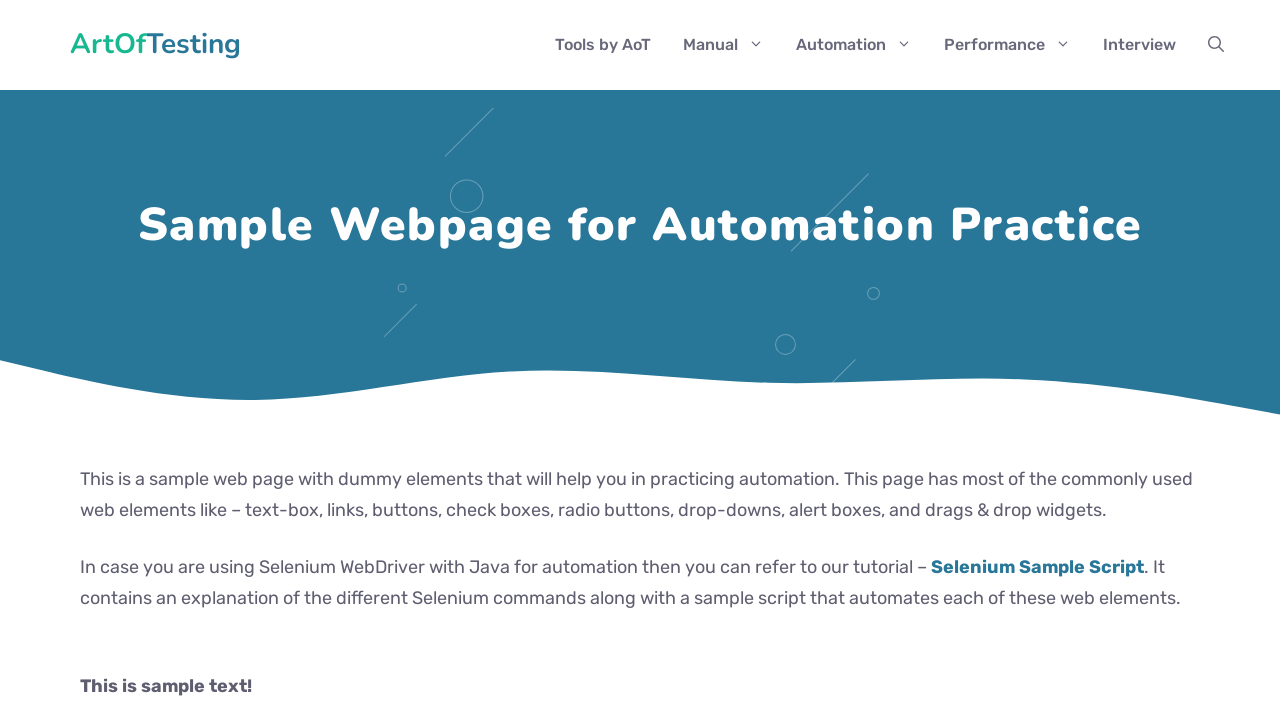

Clicked the double-click button element at (242, 361) on #dblClkBtn
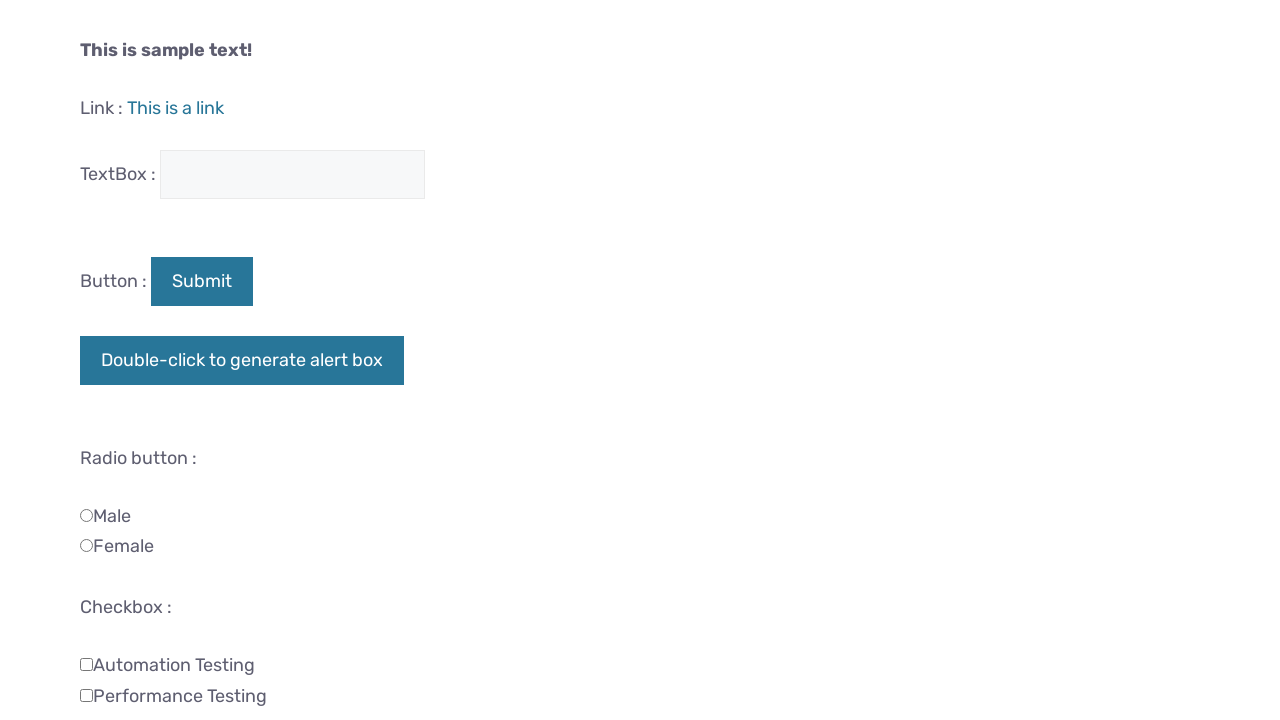

Double-clicked the button element at (242, 361) on #dblClkBtn
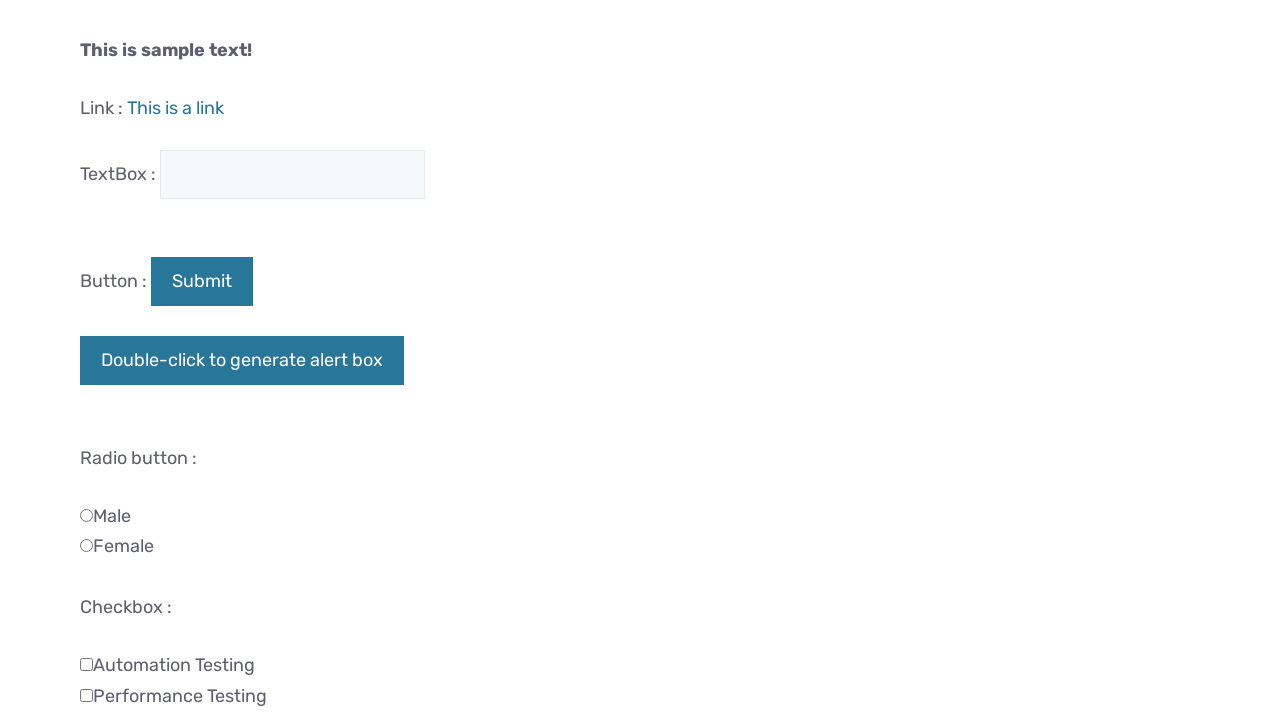

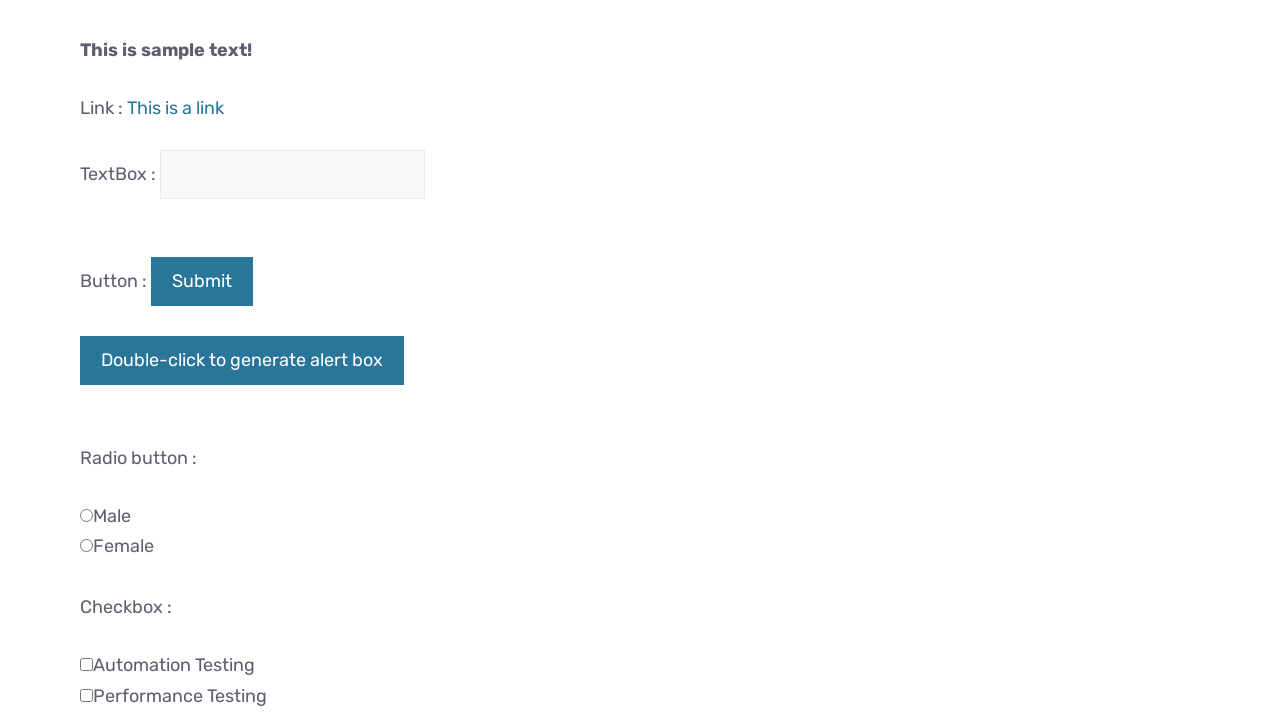